Tests dropdown functionality using select tags by selecting options via value, label, and index on two different demo sites, including multi-select functionality.

Starting URL: https://practice.expandtesting.com/dropdown

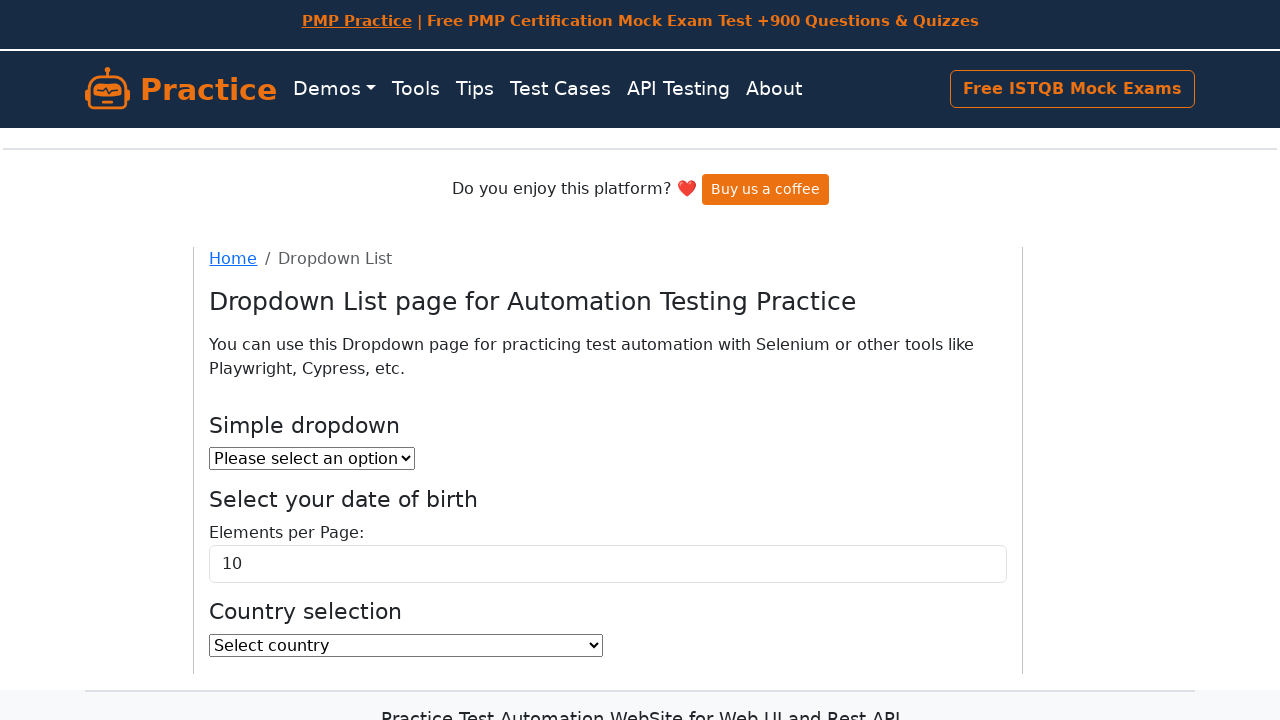

Selected country 'AL' (Albania) by value from dropdown on #country
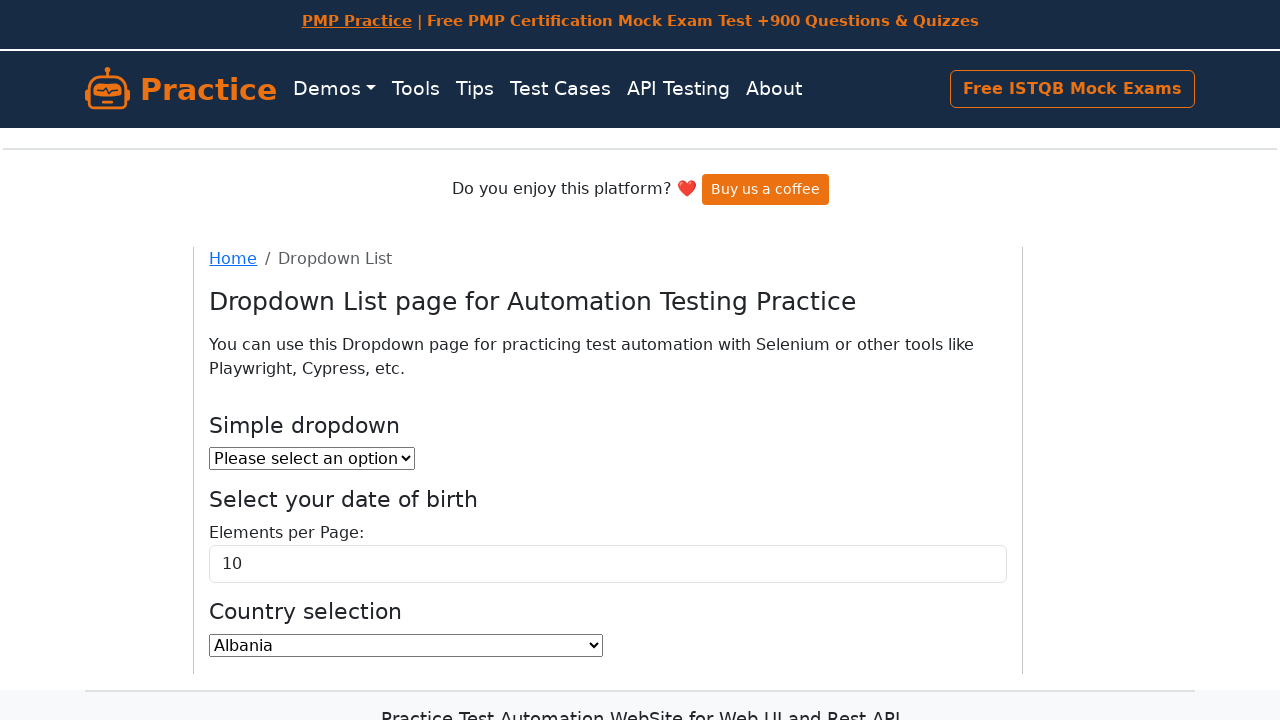

Selected country 'BZ' (Belize) by value from dropdown on #country
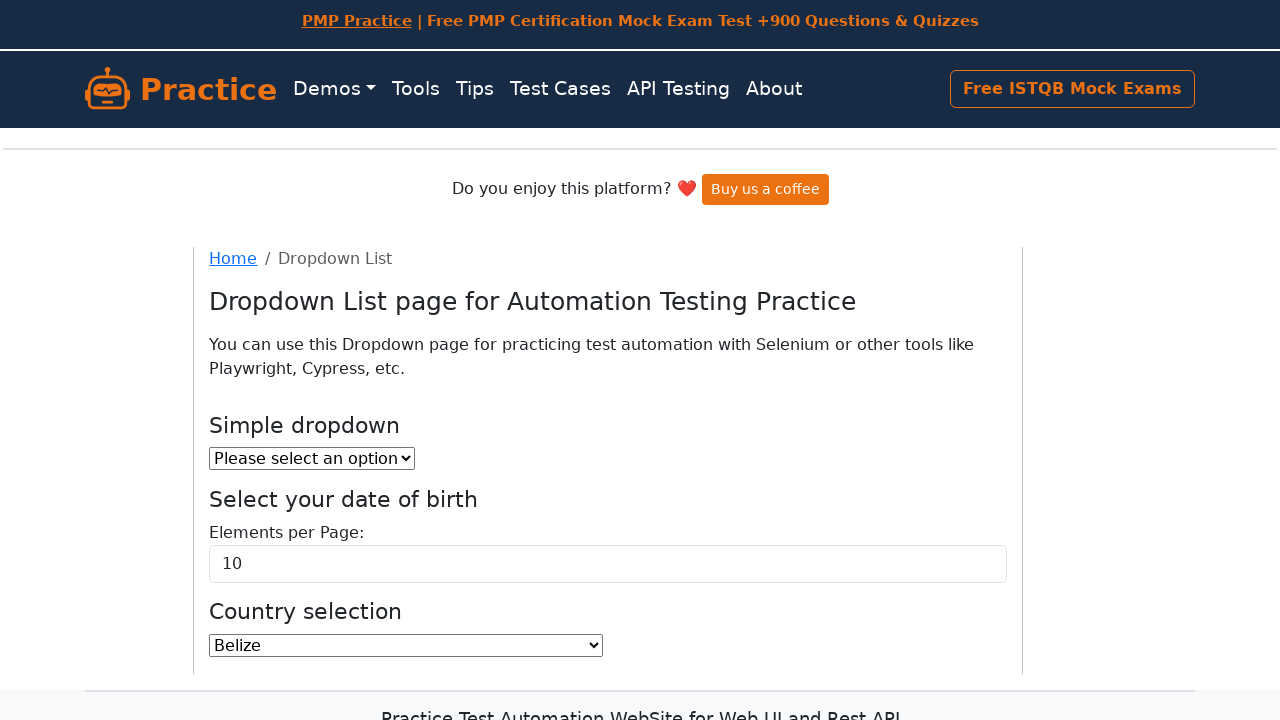

Selected country 'India' by label from dropdown on #country
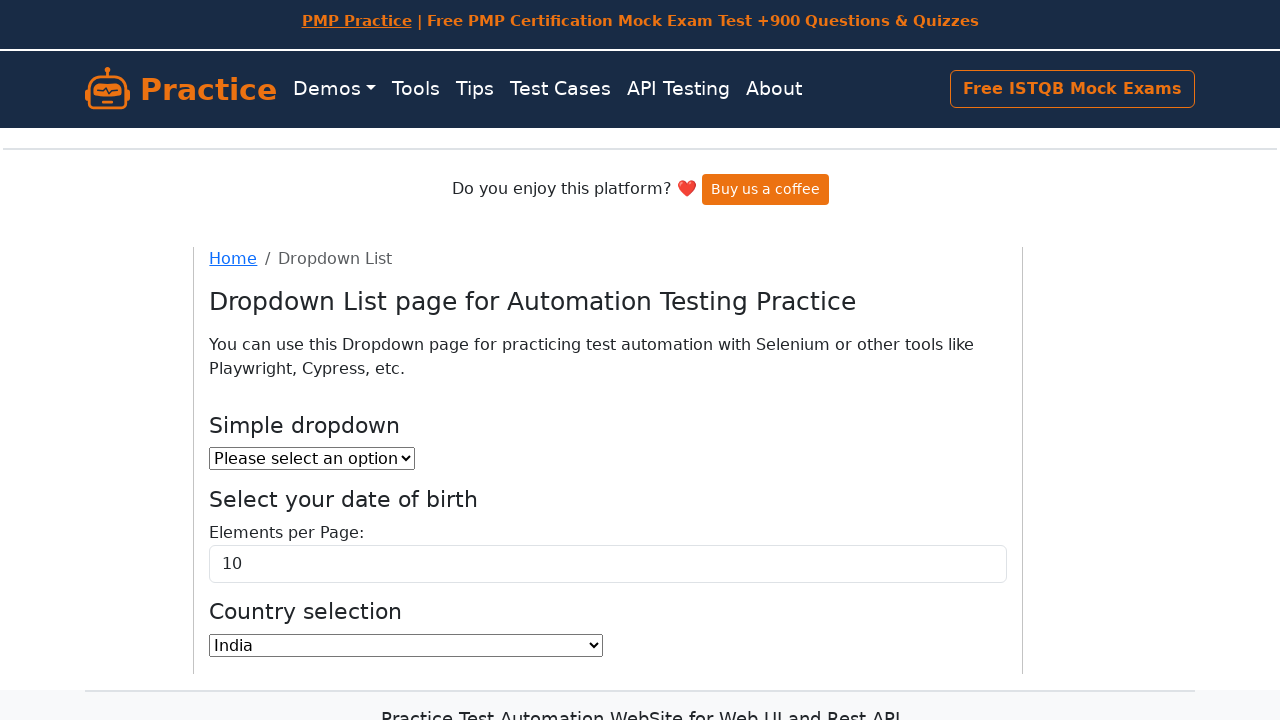

Selected country at index 60 from dropdown on #country
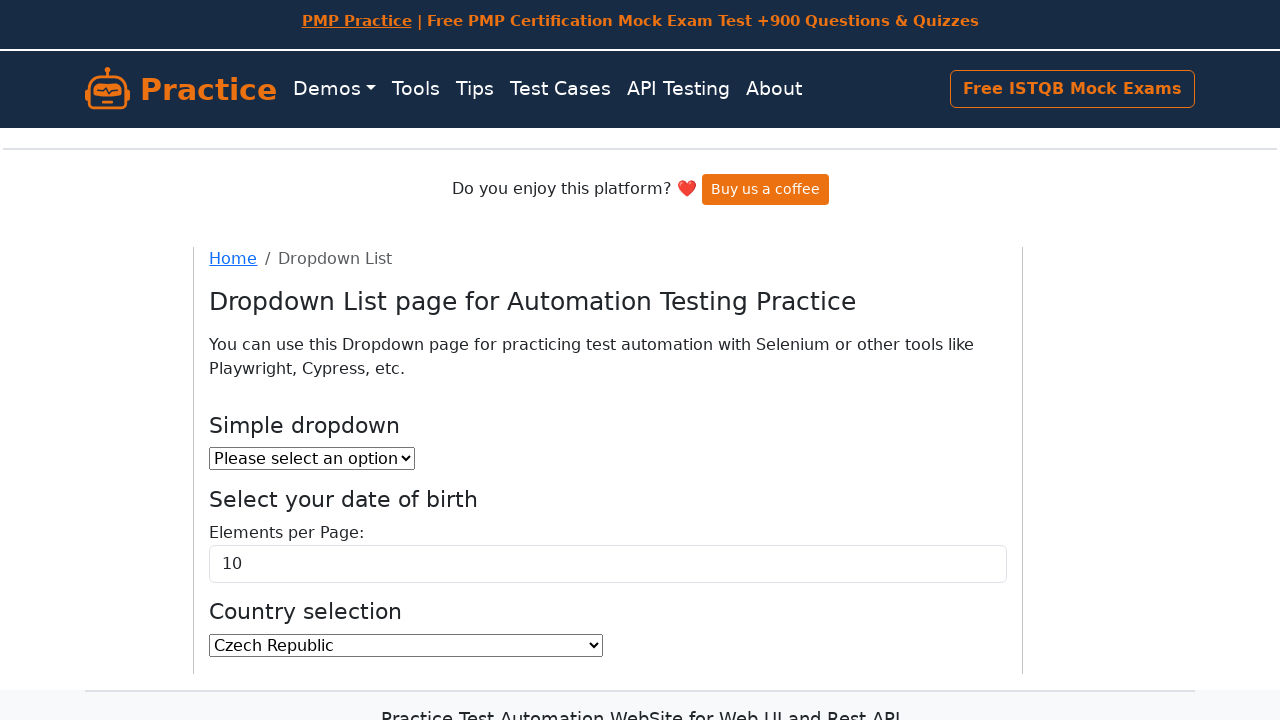

Navigated to DemoQA select menu page for multi-select testing
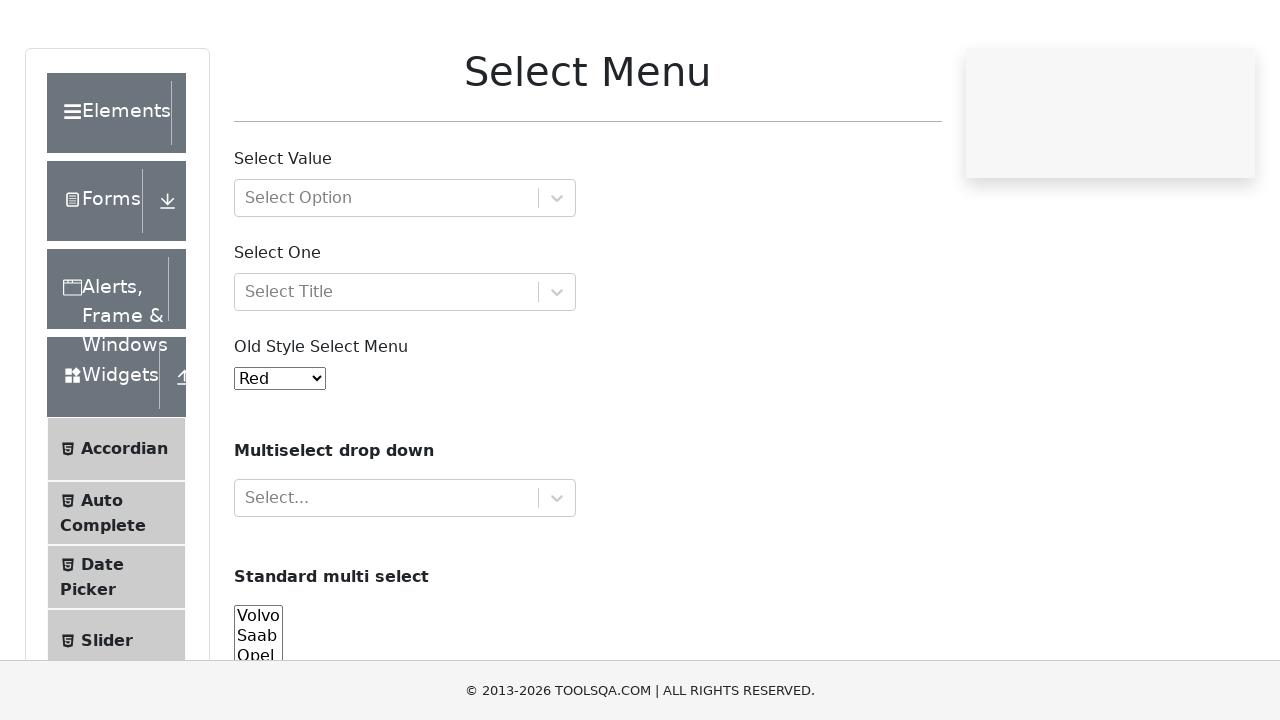

Selected multiple cars (volvo, saab, audi) from multi-select dropdown on #cars
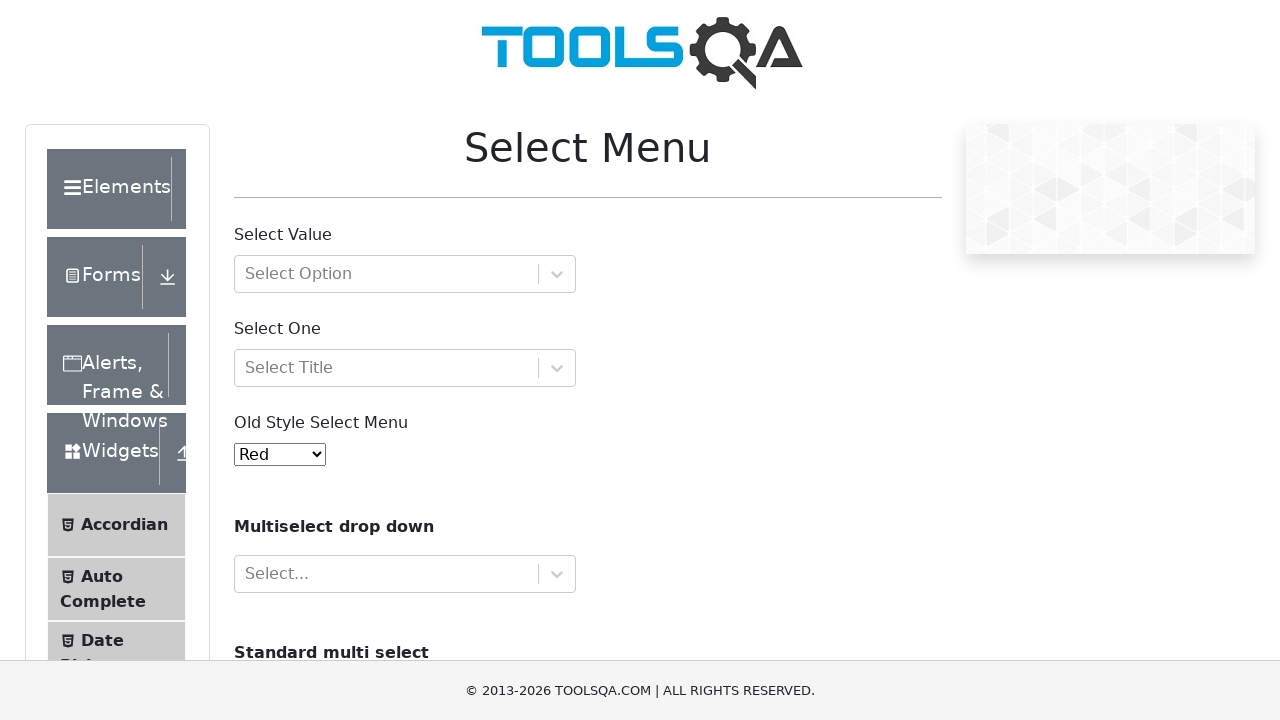

Waited 2 seconds for multi-select car options to be fully visible
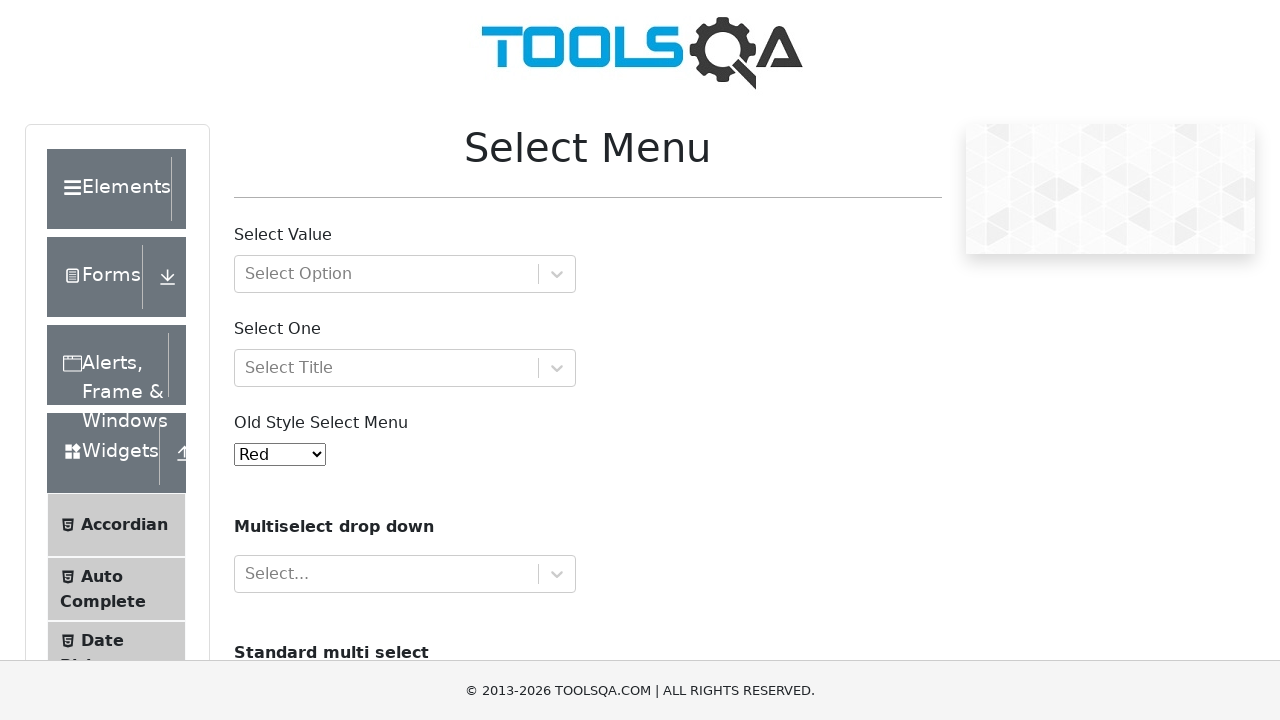

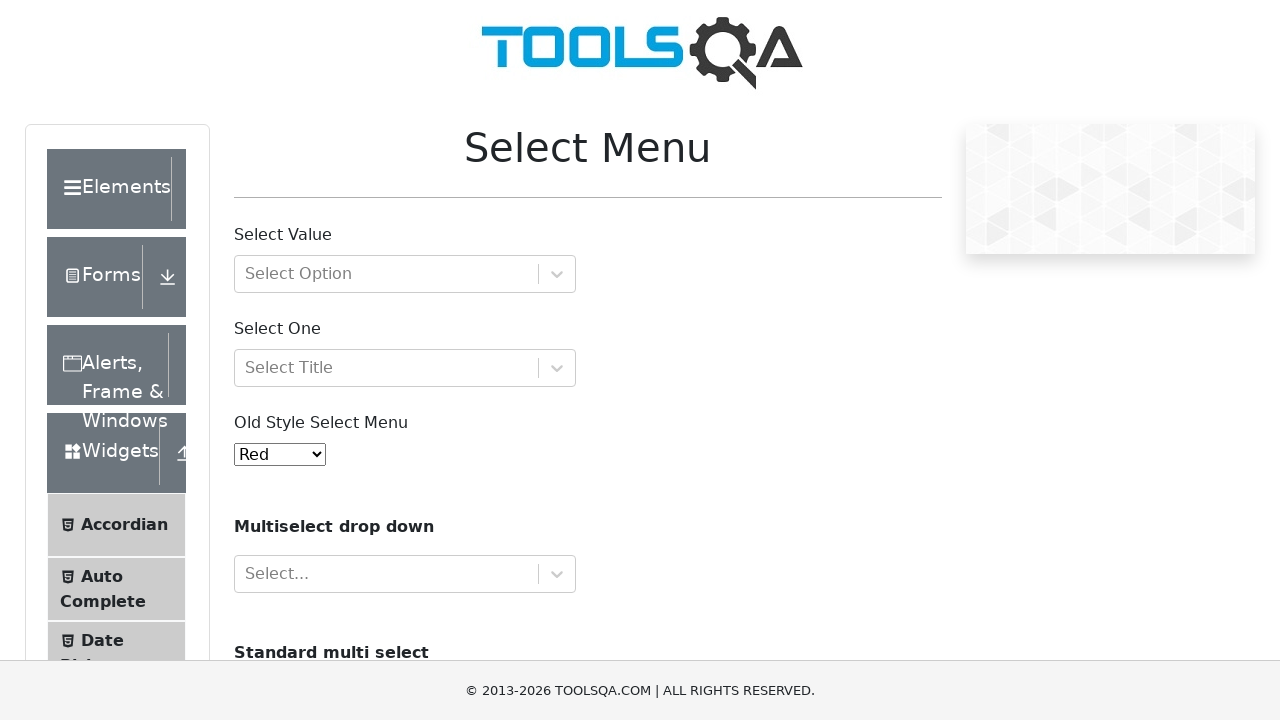